Tests clicking on Unauthorized link to trigger API call

Starting URL: https://demoqa.com/elements

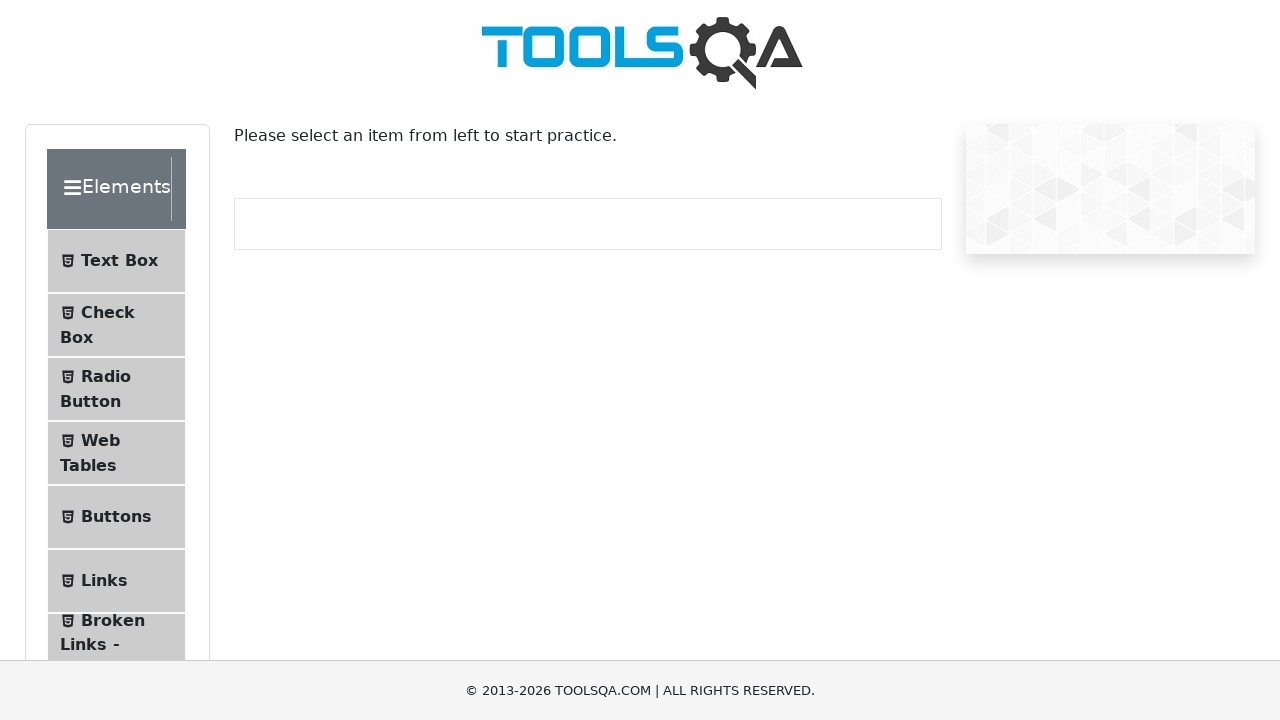

Clicked on Links menu item at (116, 581) on #item-5
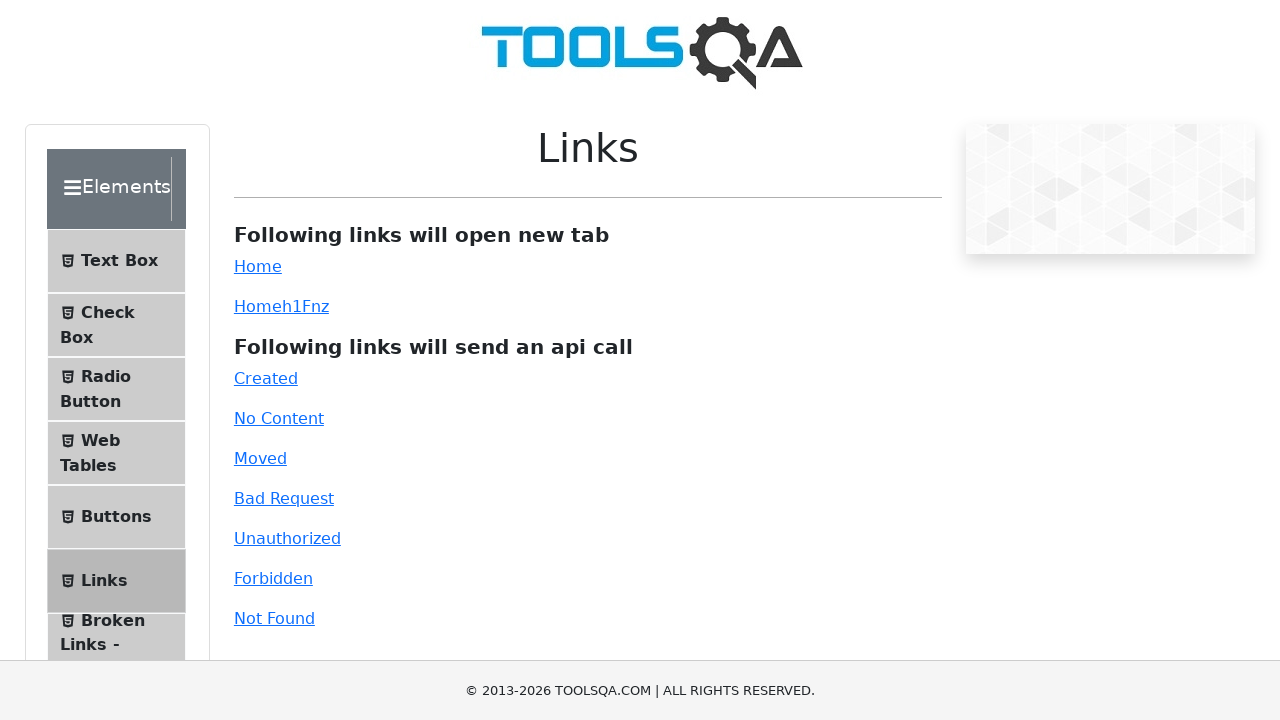

Clicked on Unauthorized link to trigger API call at (287, 538) on #unauthorized
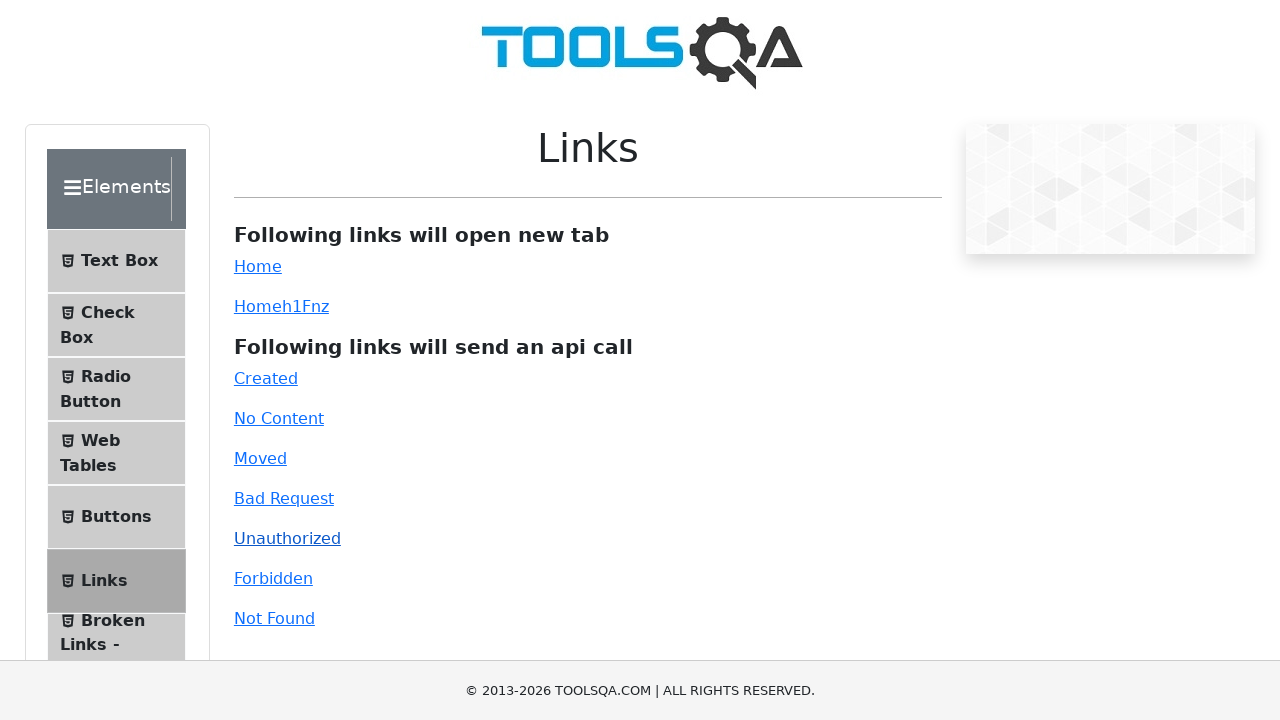

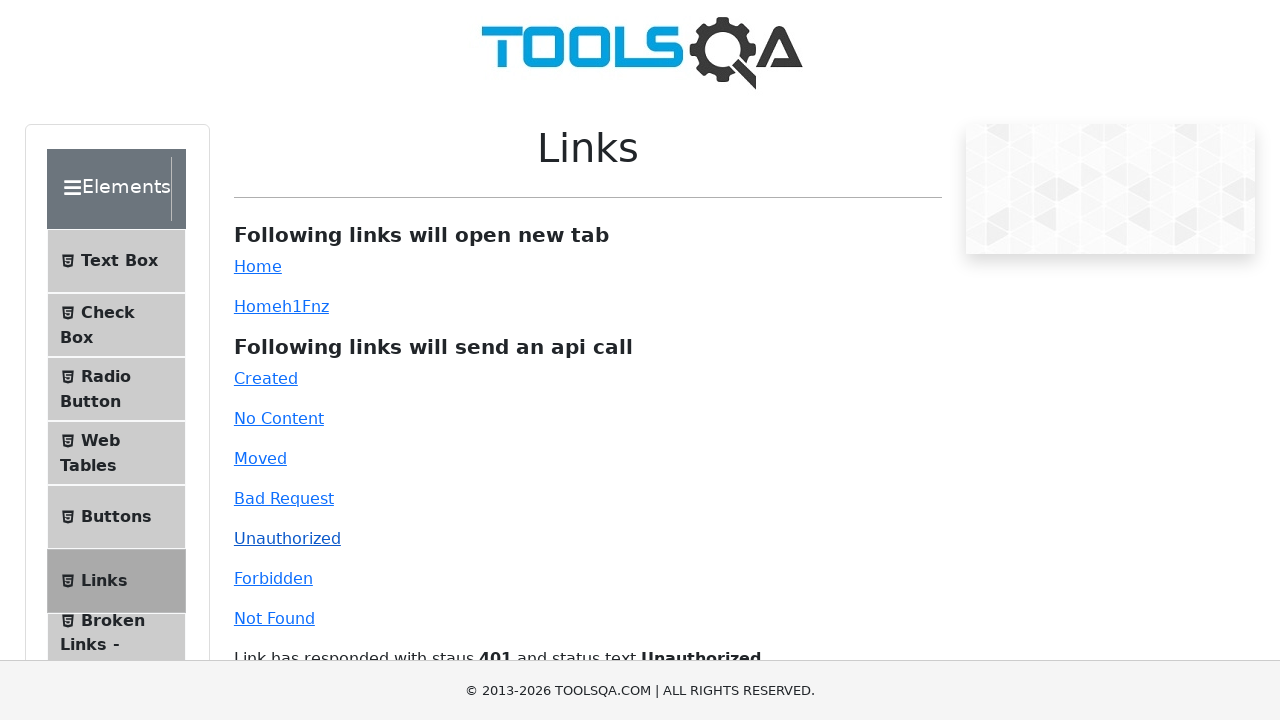